Navigates to an automation practice page and locates a button element using XPath sibling traversal to verify its presence and text content

Starting URL: https://rahulshettyacademy.com/AutomationPractice/

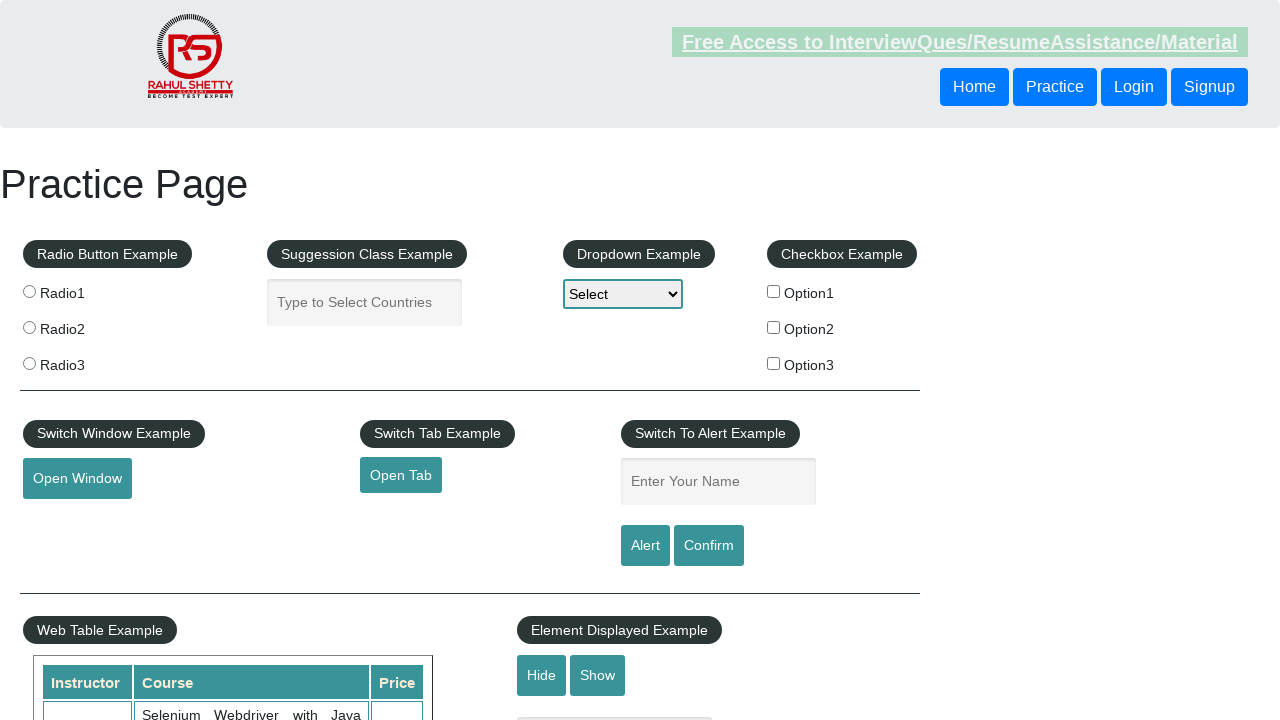

Located button element using XPath sibling traversal
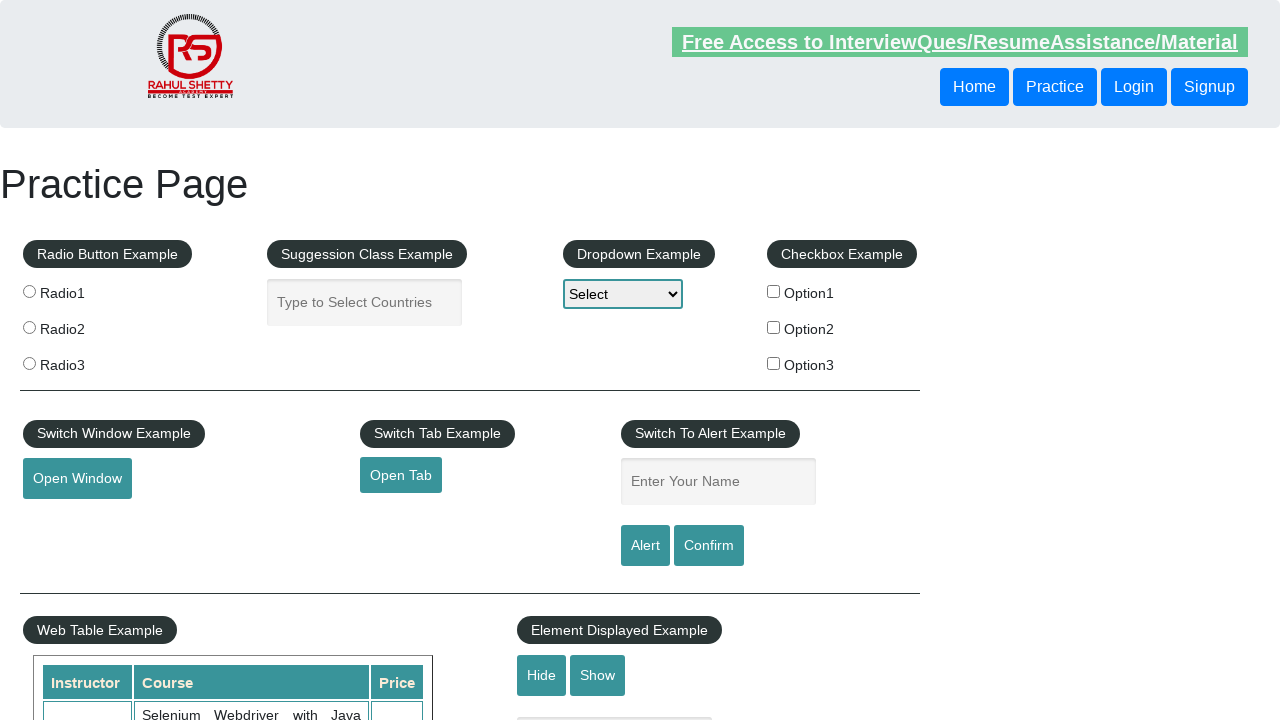

Button is now visible
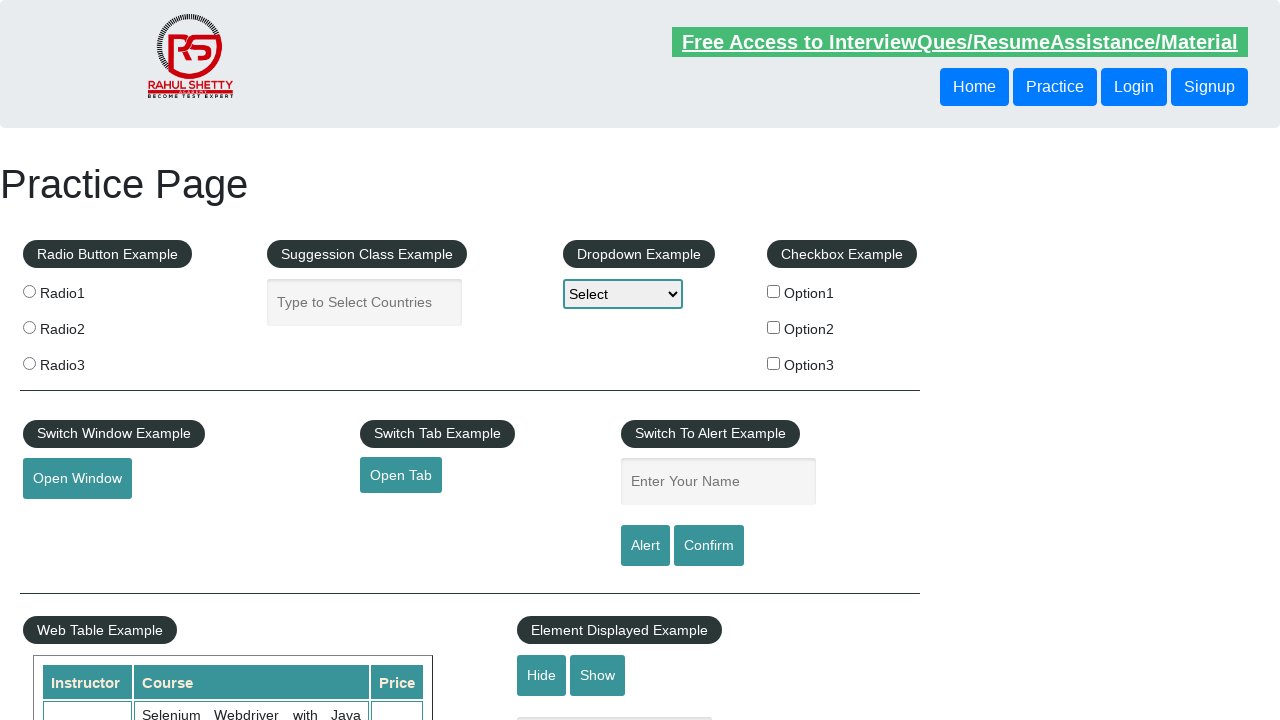

Retrieved button text: Login
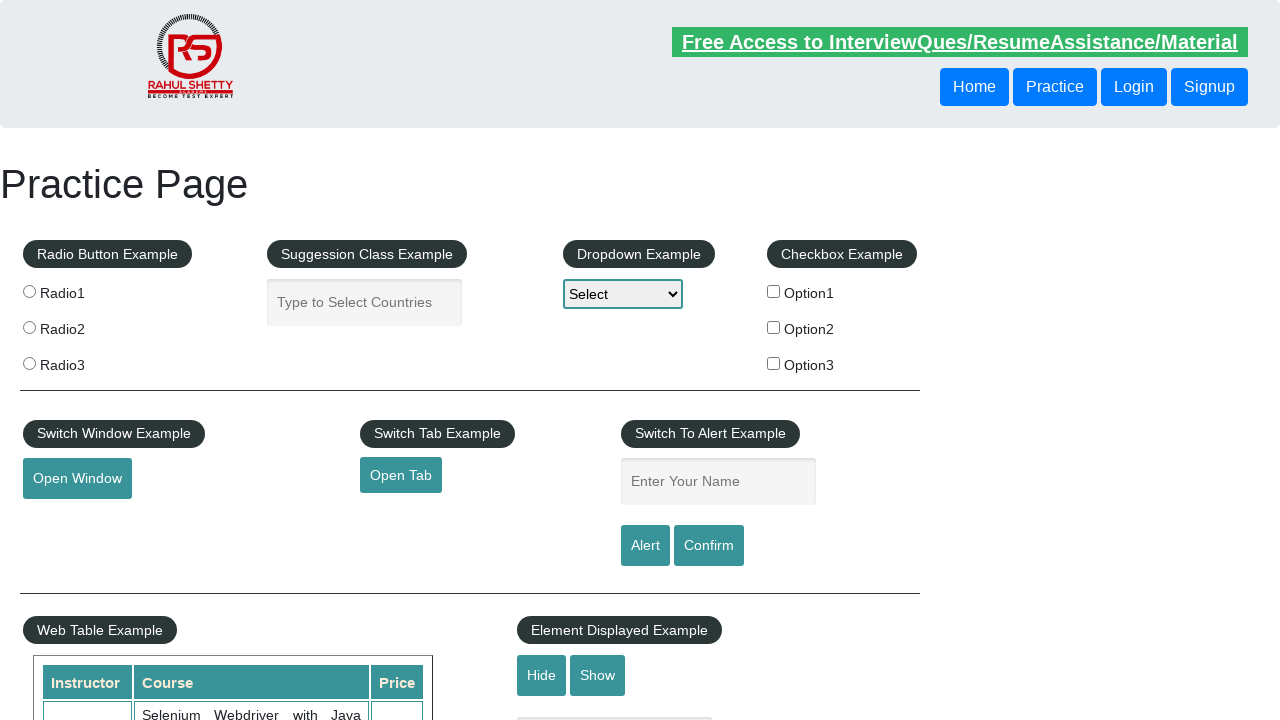

Printed button text to console: Login
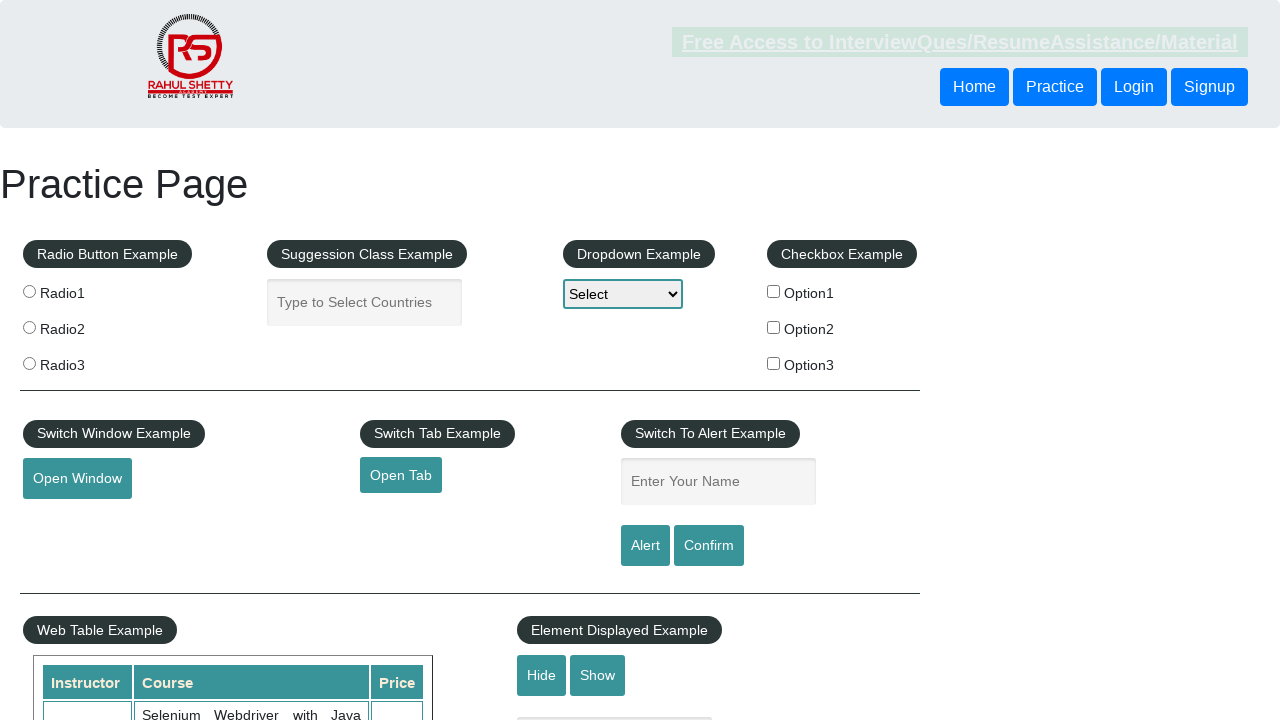

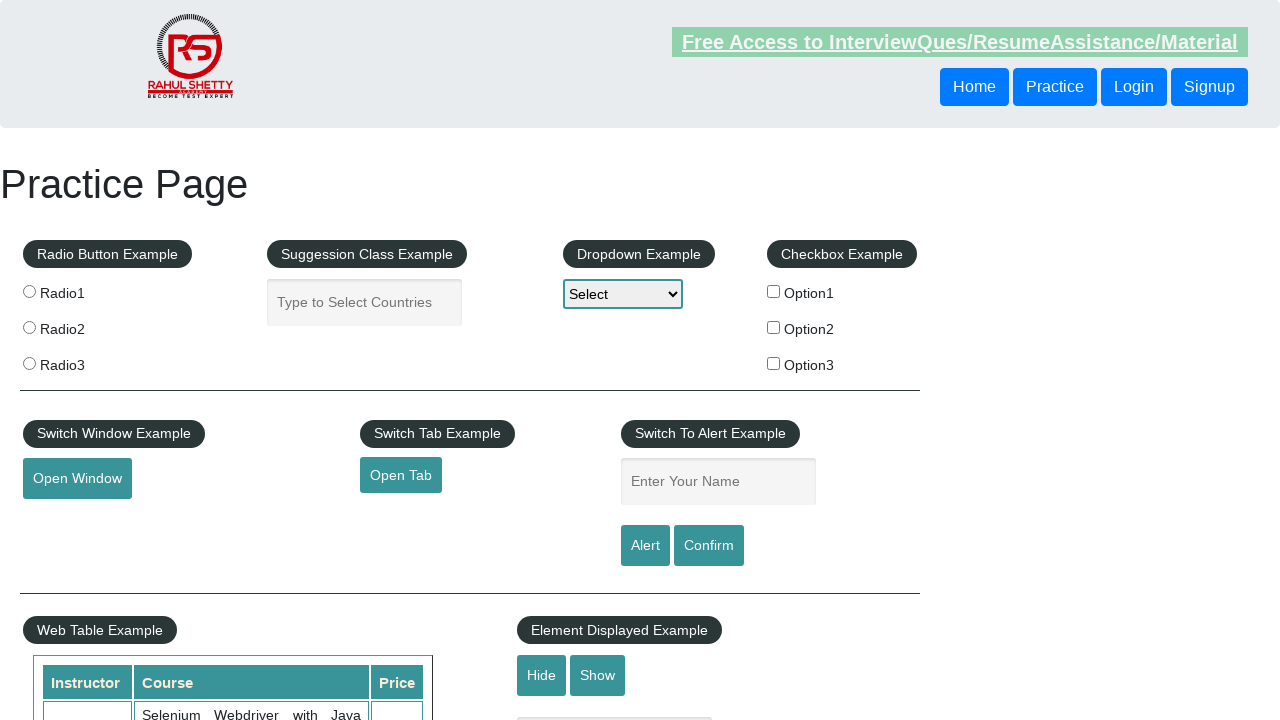